Opens the SOC social network page and verifies that the page URL is correctly loaded

Starting URL: https://socnet.soc.com.br/

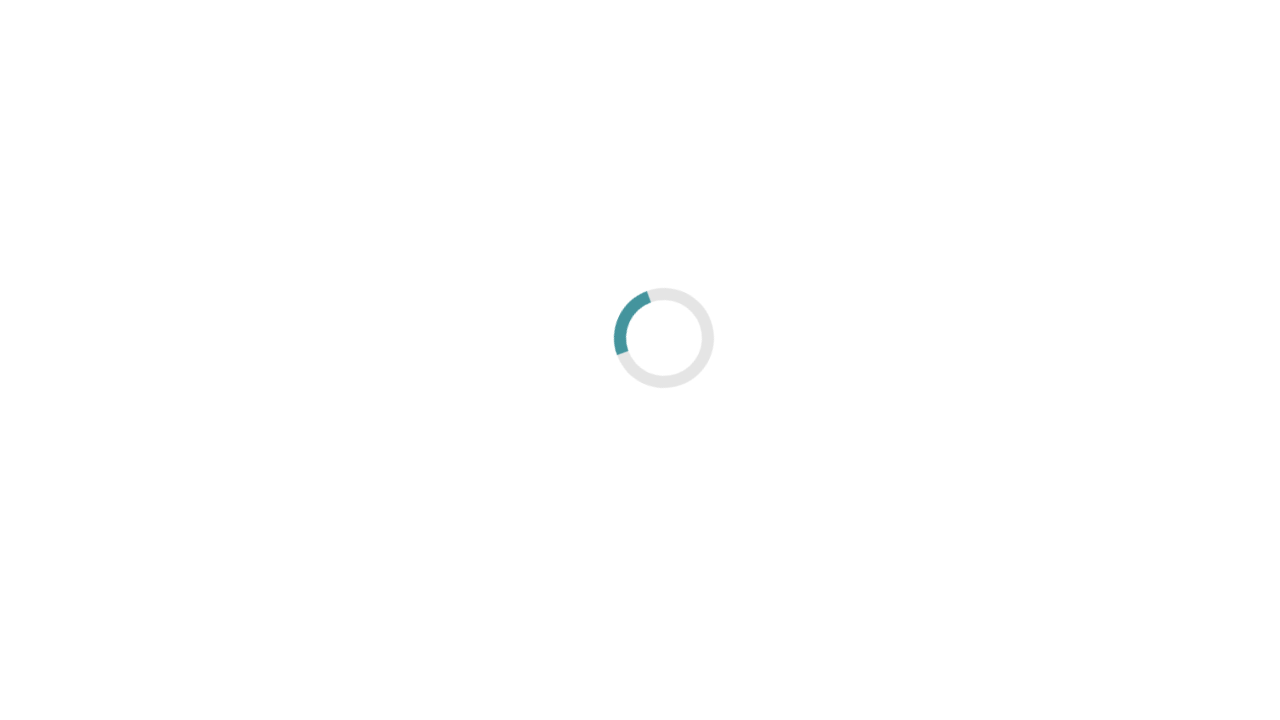

Waited for page to reach domcontentloaded state
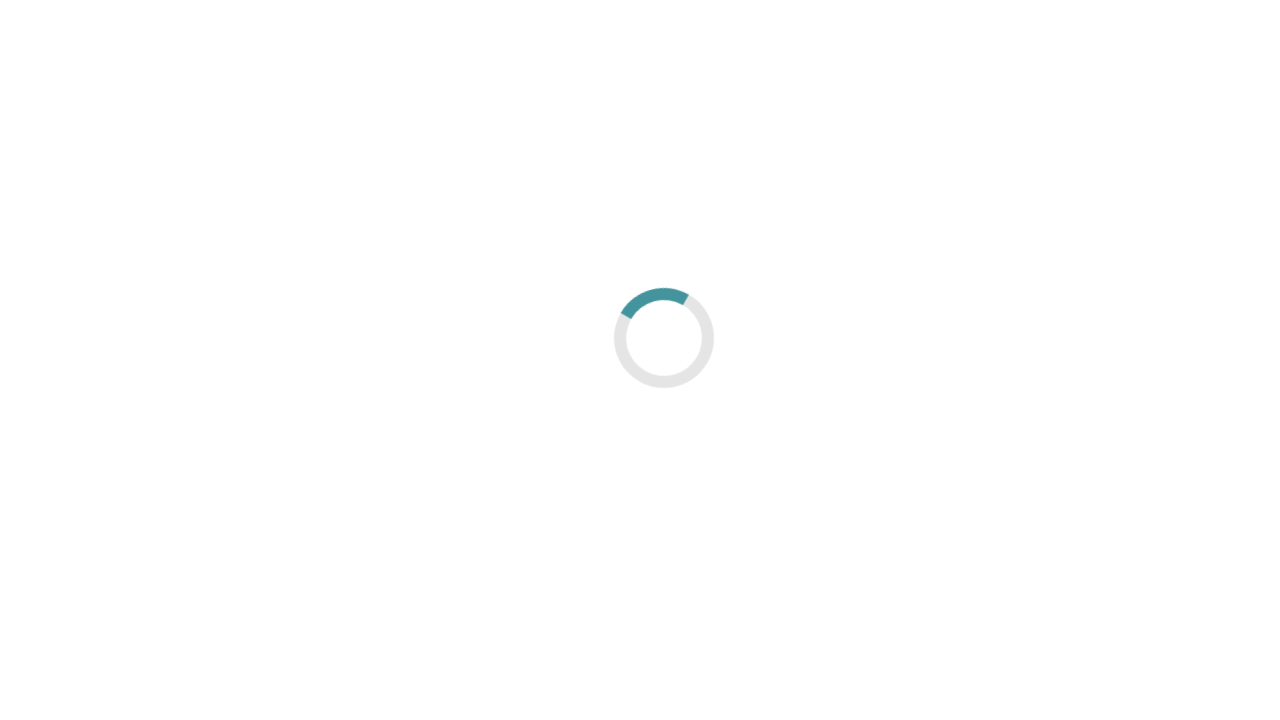

Verified that SOC social network page URL is correctly loaded
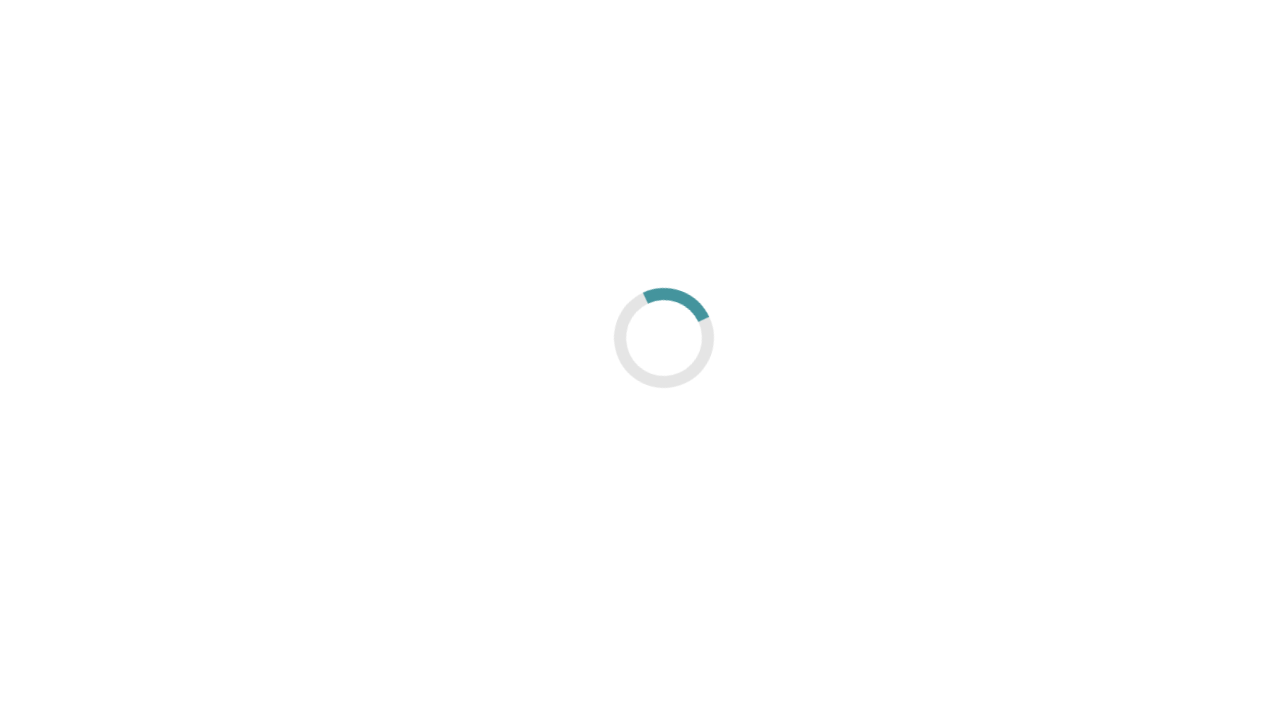

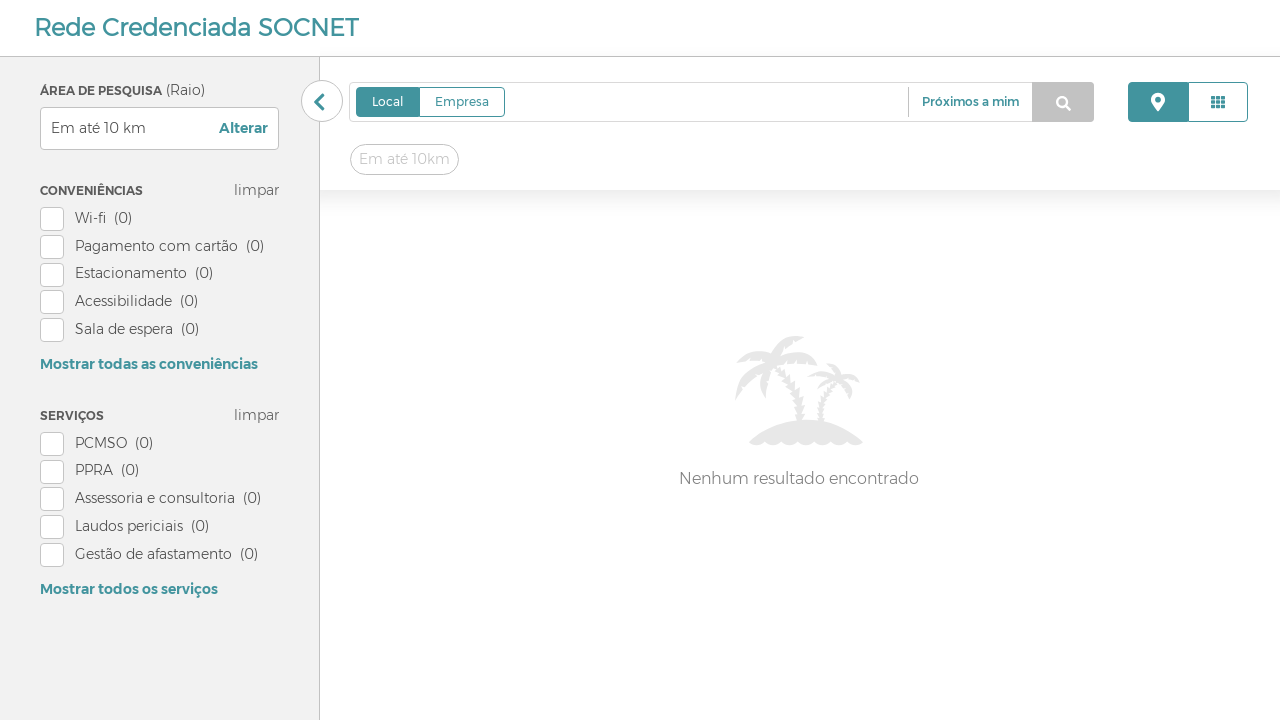